Tests Add Element button by clicking it and verifying both Add Element and Delete buttons are present

Starting URL: https://the-internet.herokuapp.com/add_remove_elements/

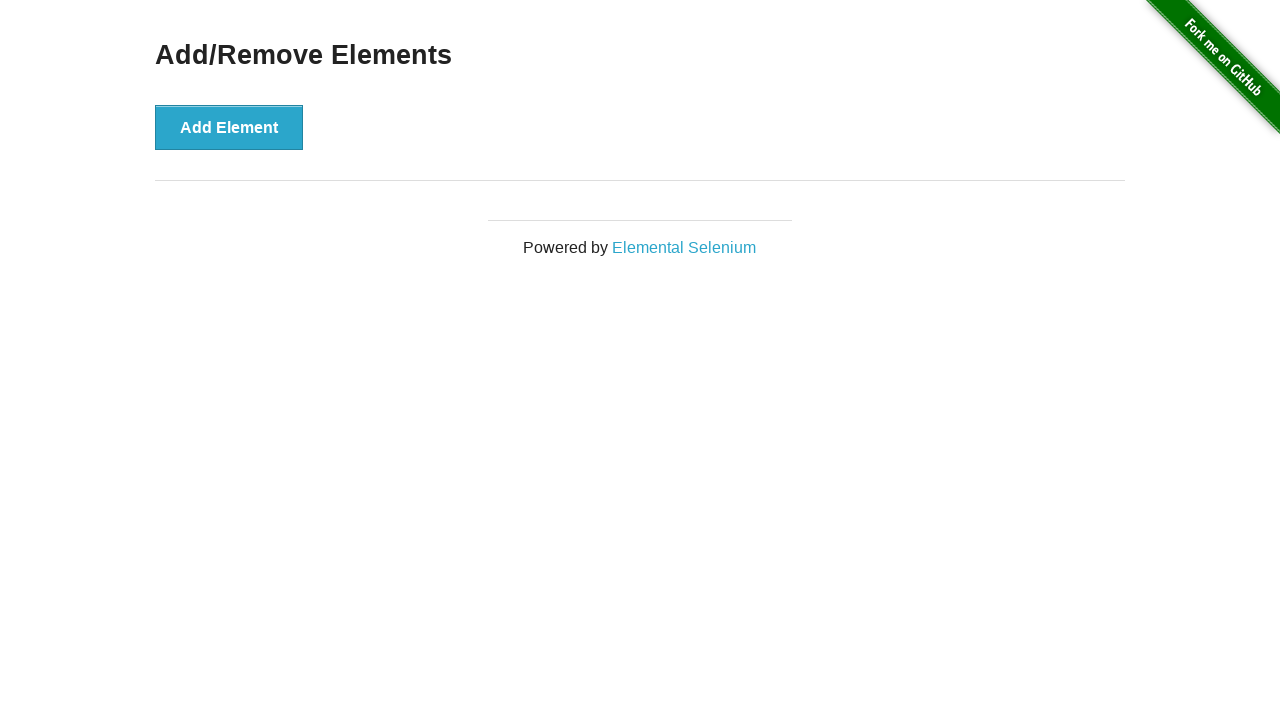

Clicked Add Element button at (229, 127) on button:has-text('Add Element')
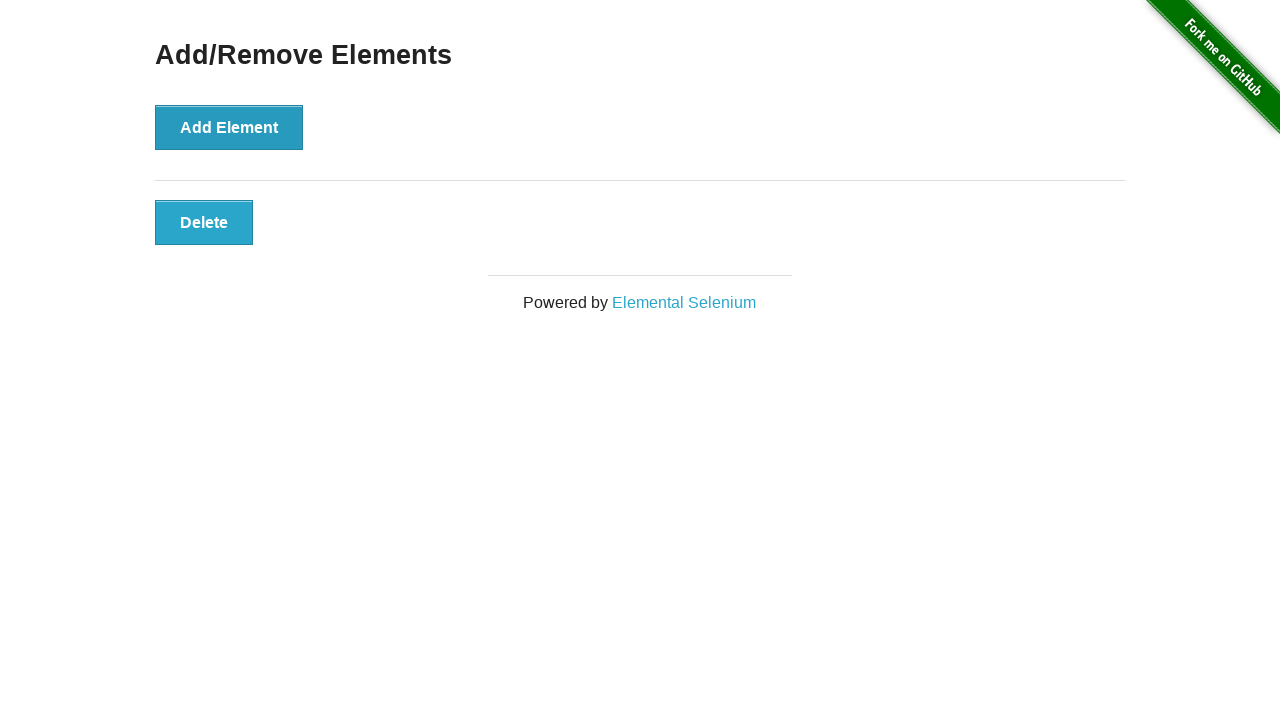

Delete button appeared after clicking Add Element
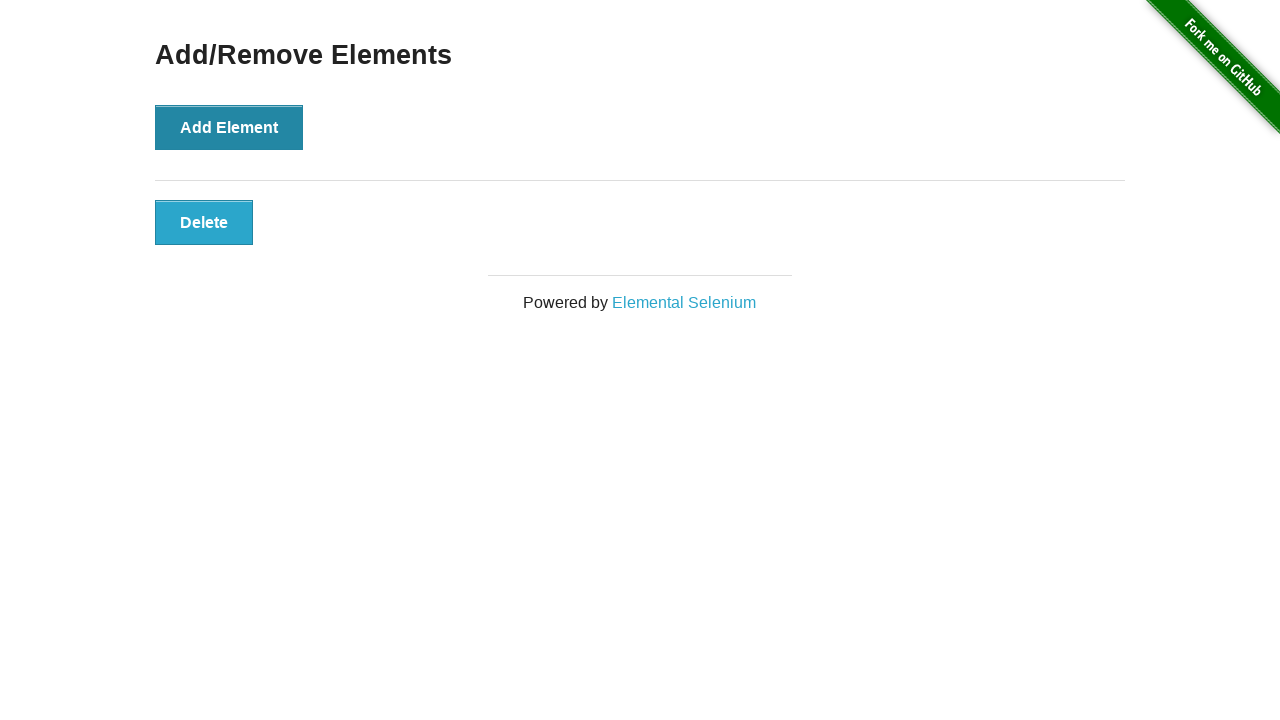

Retrieved all button elements from the page
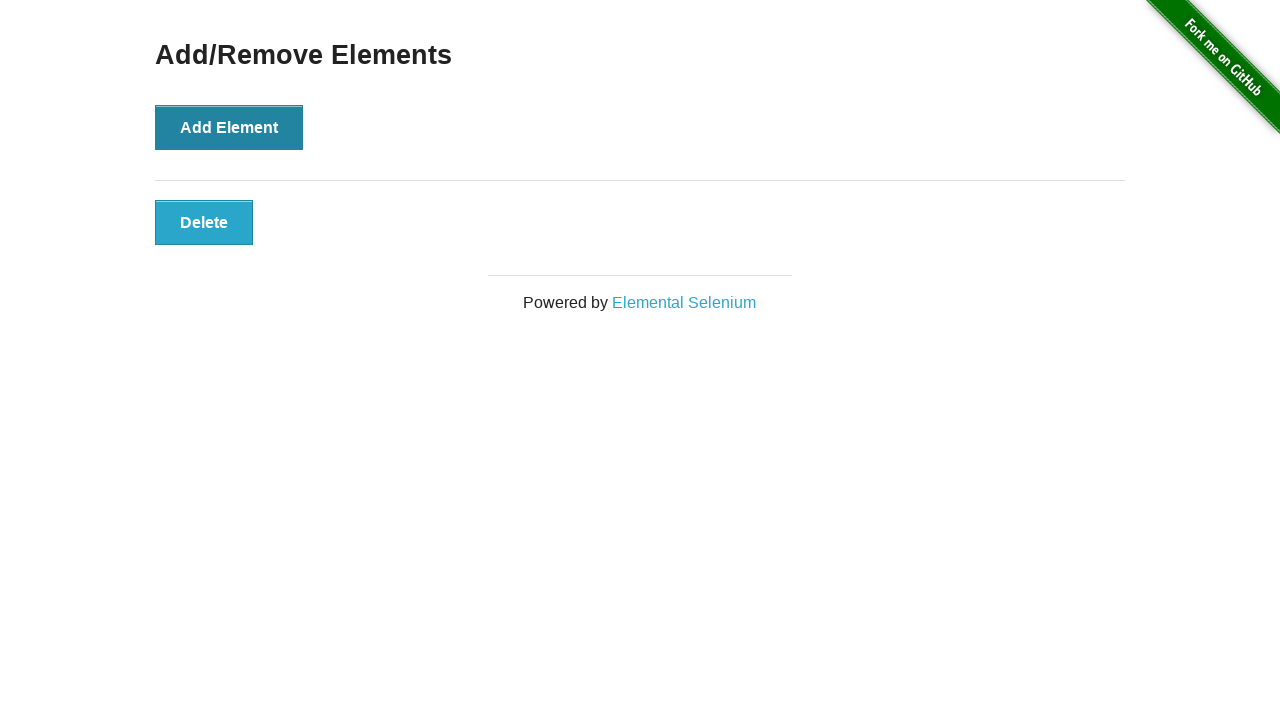

Extracted button text from all buttons
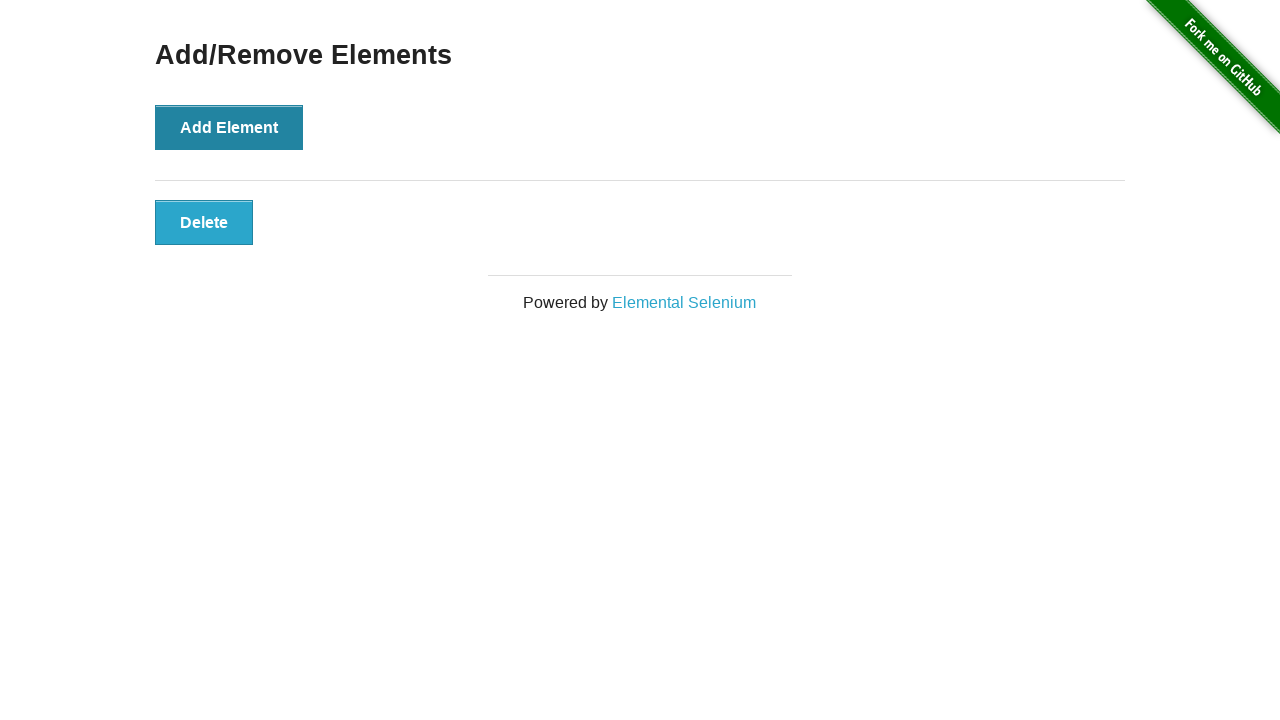

Verified Add Element button is present
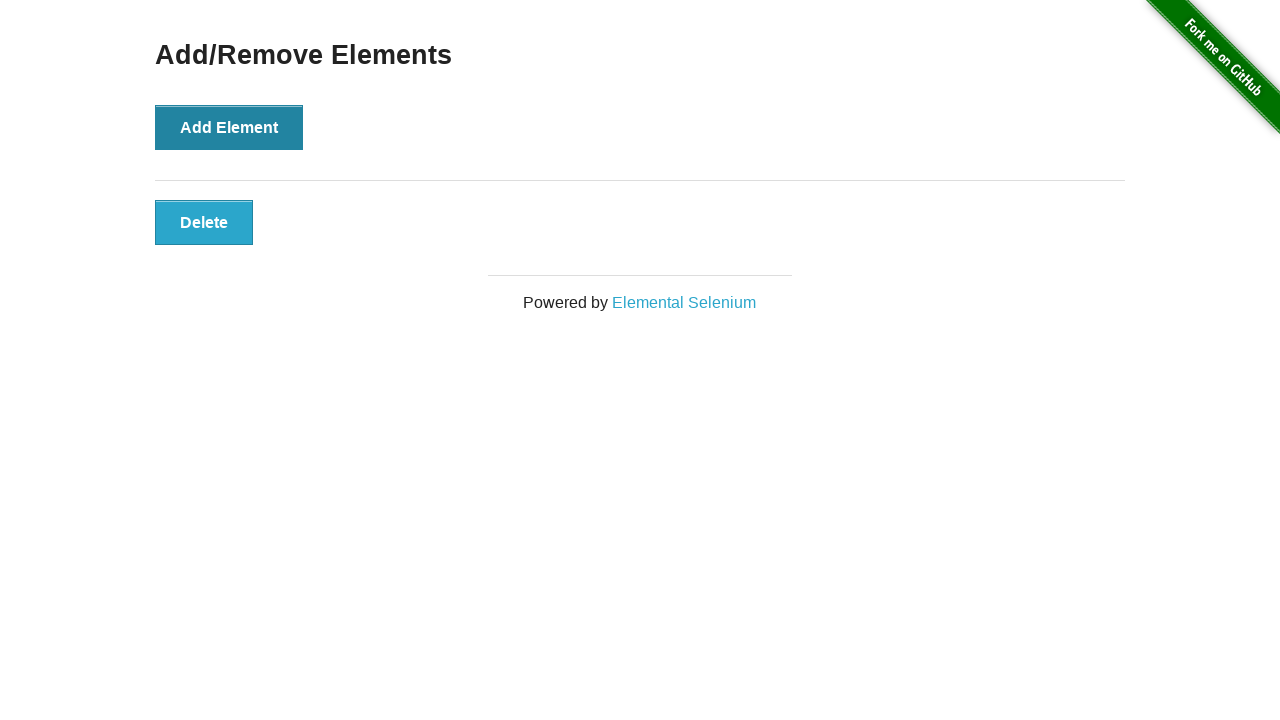

Verified Delete button is present
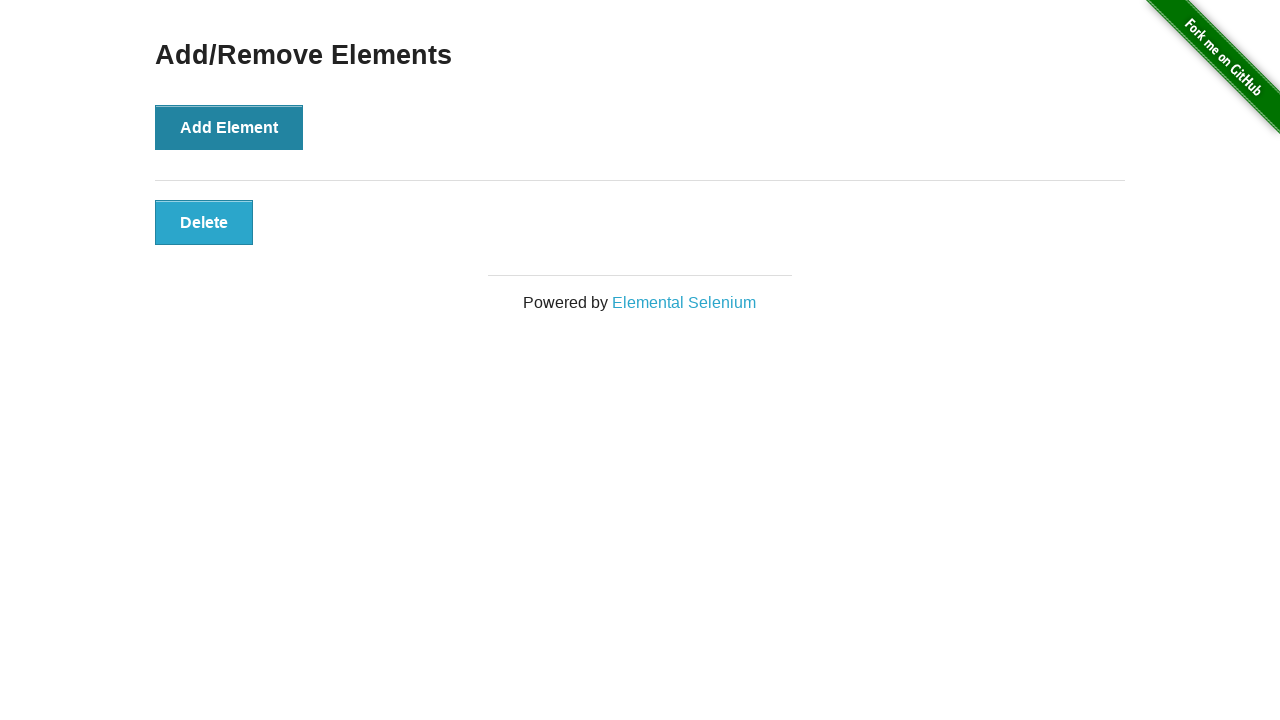

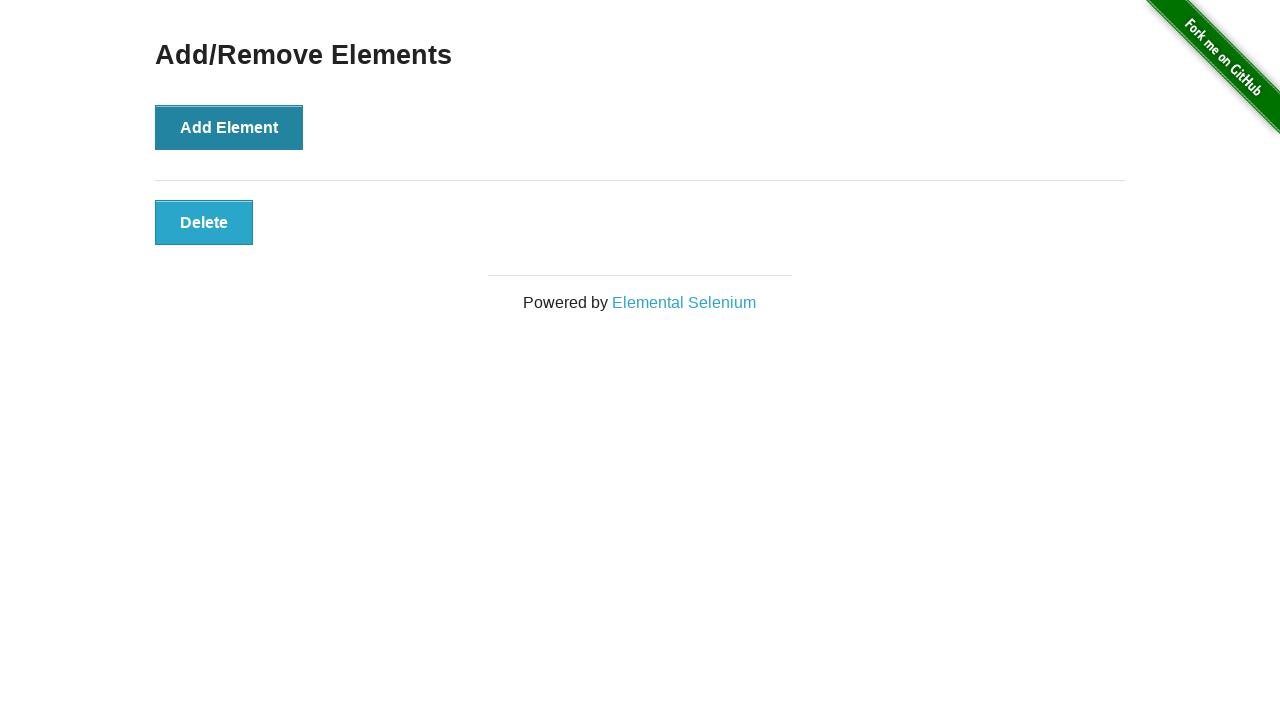